Tests dynamic content interaction by clicking a reveal button and then typing into a revealed element using fluent wait

Starting URL: https://www.selenium.dev/selenium/web/dynamic.html

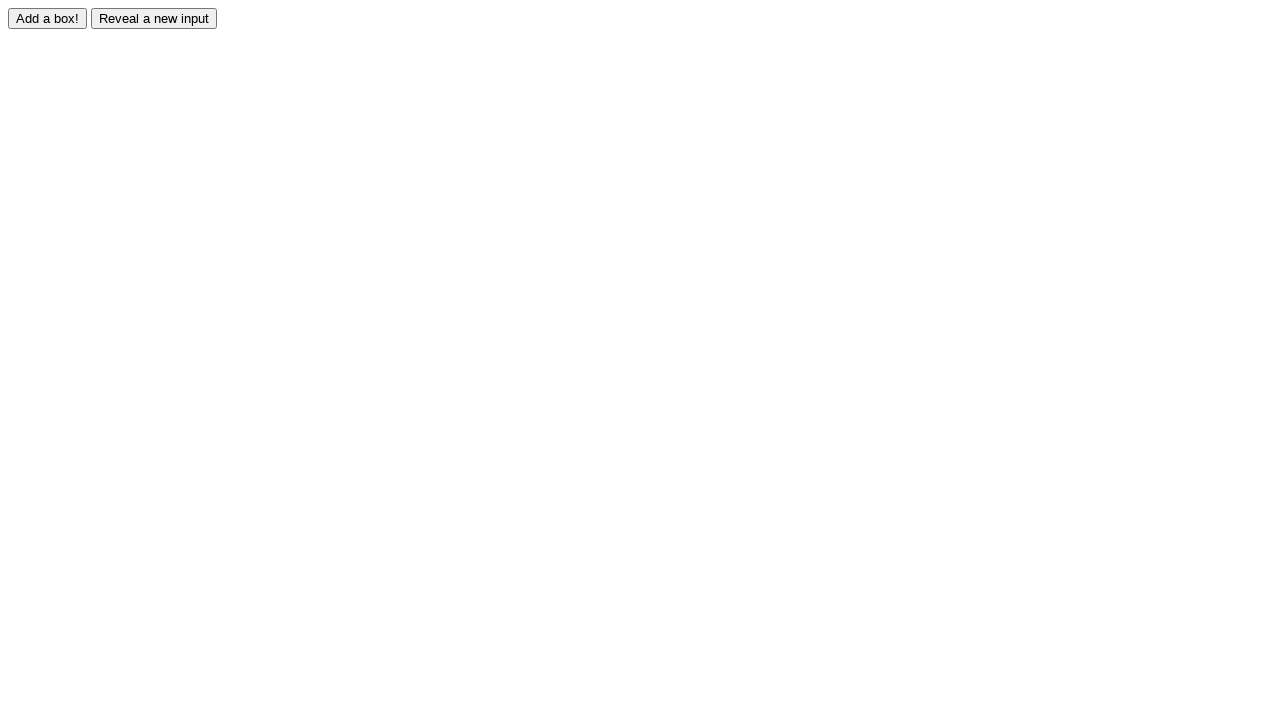

Clicked reveal button to show hidden element at (154, 18) on #reveal
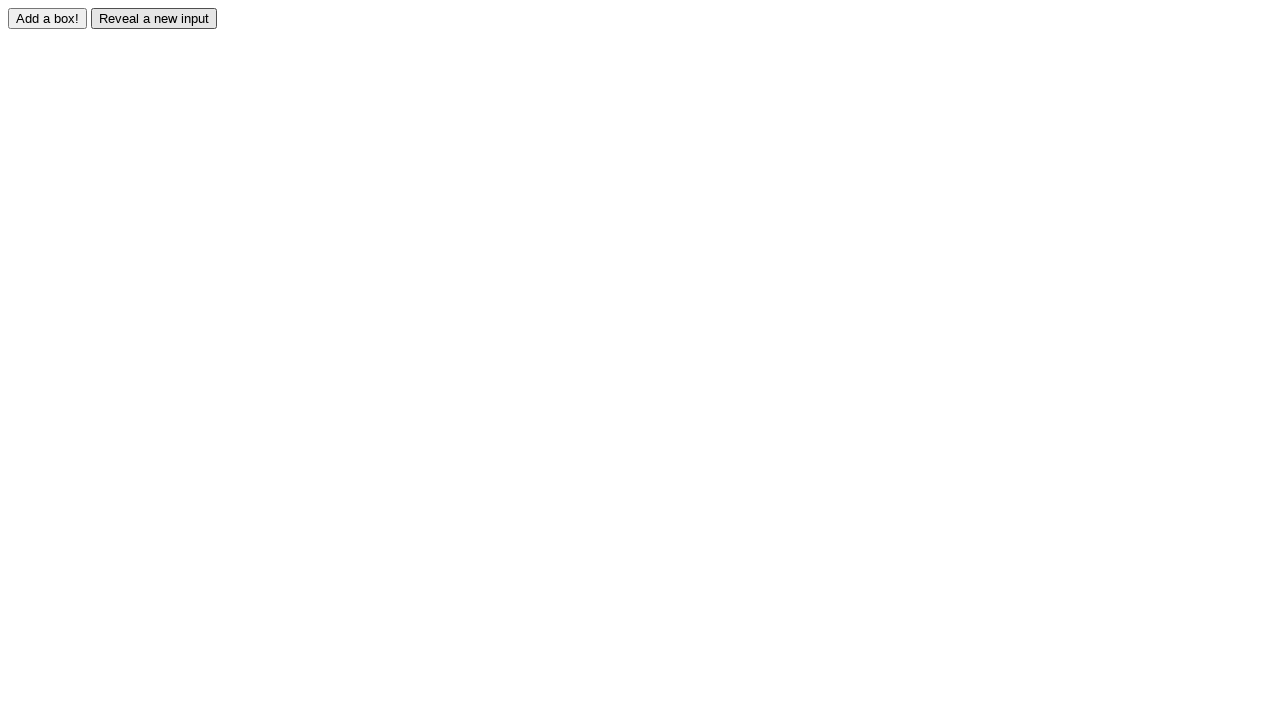

Revealed element became visible and interactable
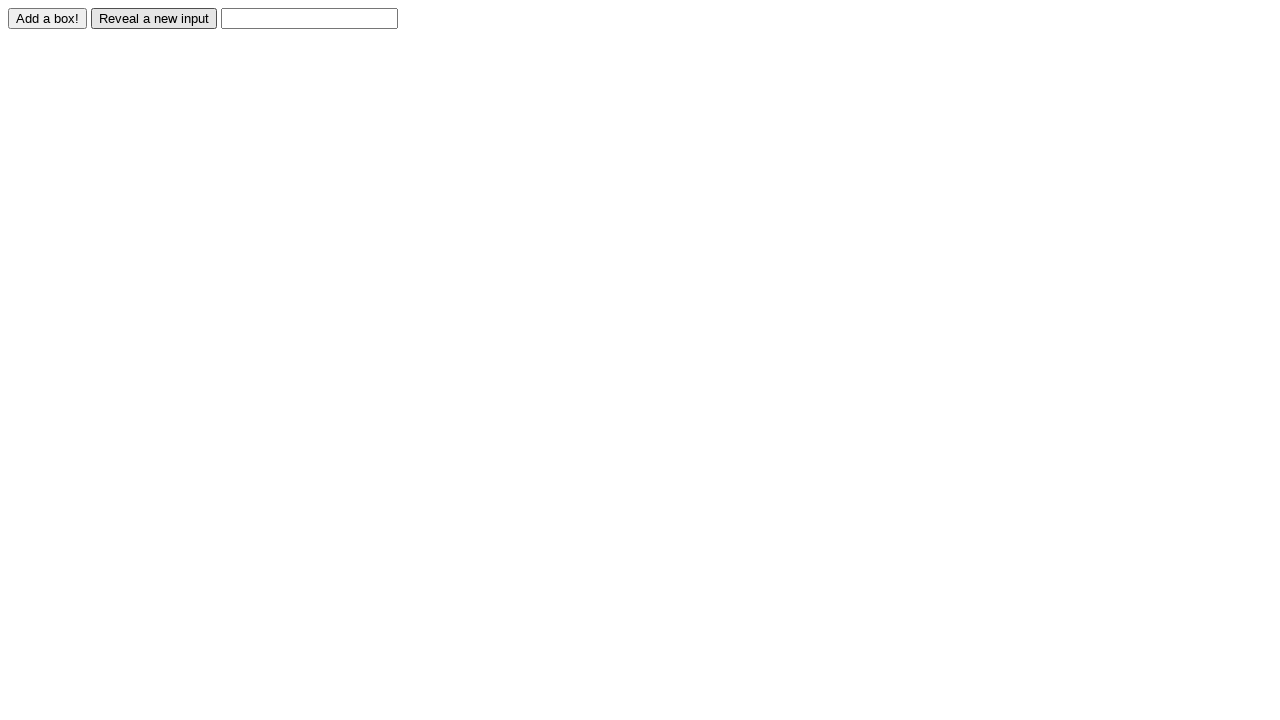

Typed 'Displayed' into the revealed element on #revealed
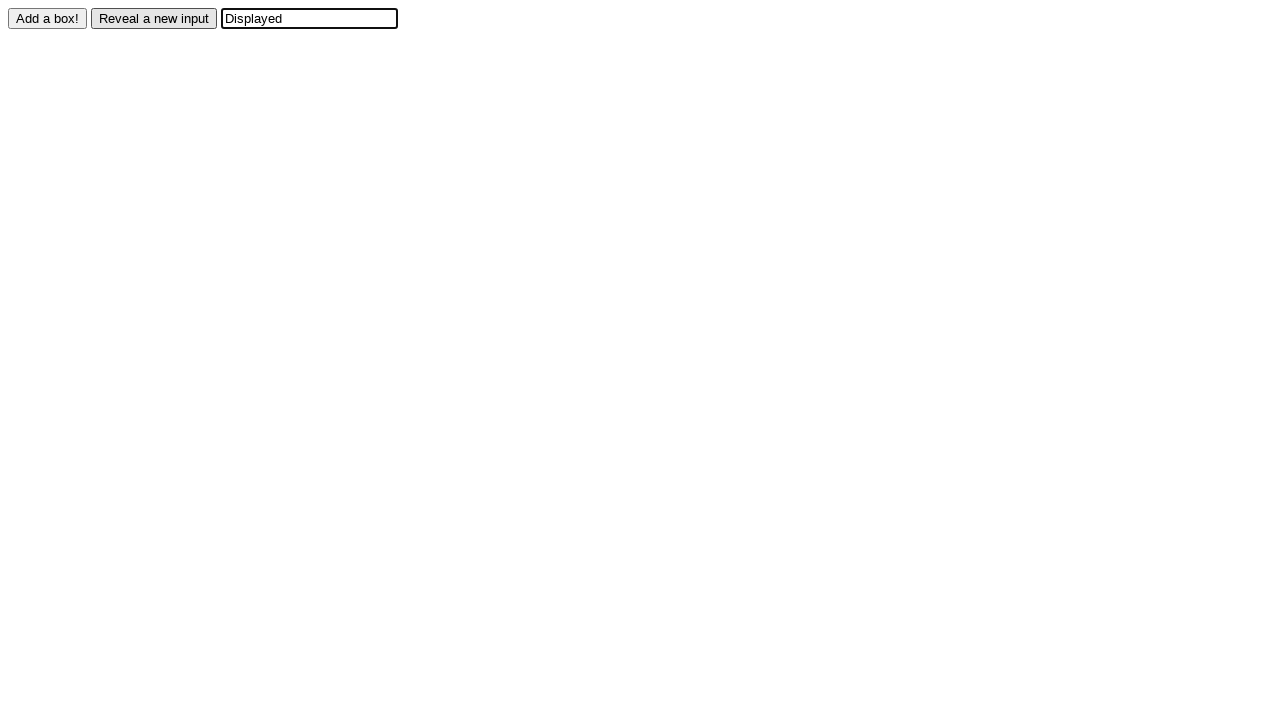

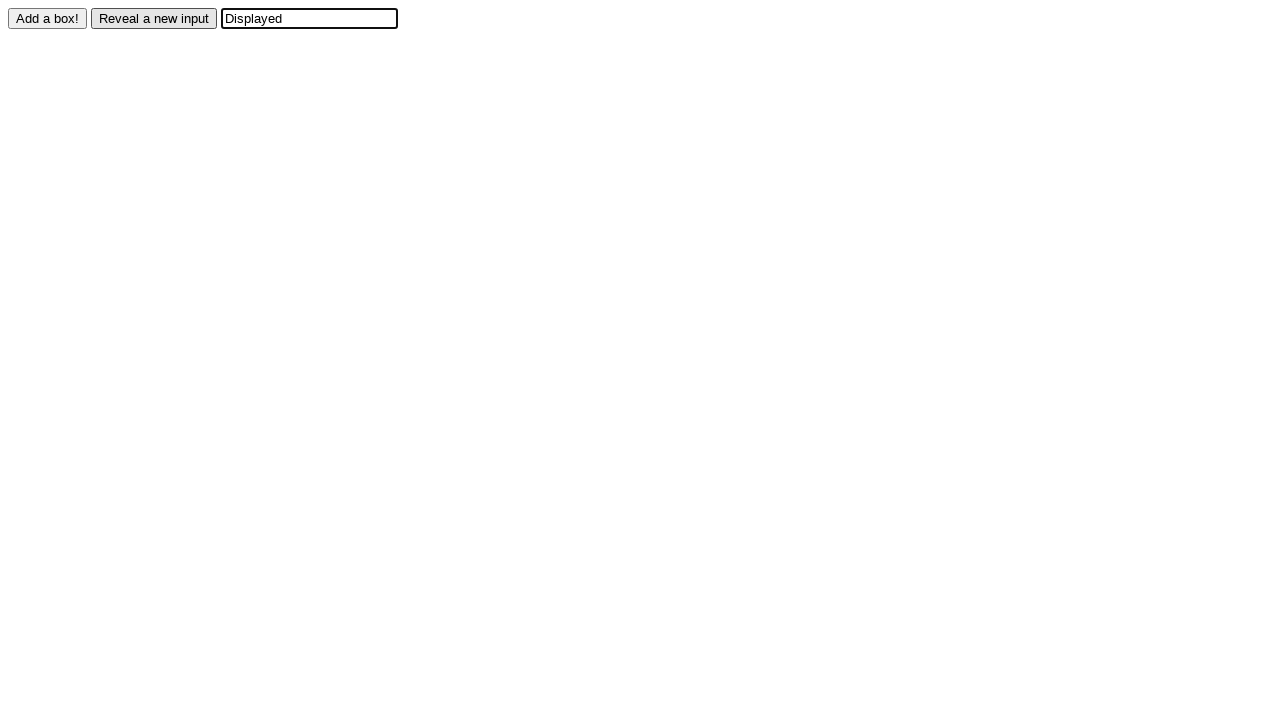